Tests form interaction on an Angular practice page by filling a name field, clicking on the Shop link using JavaScript execution, and scrolling to the bottom of the page

Starting URL: https://rahulshettyacademy.com/angularpractice/

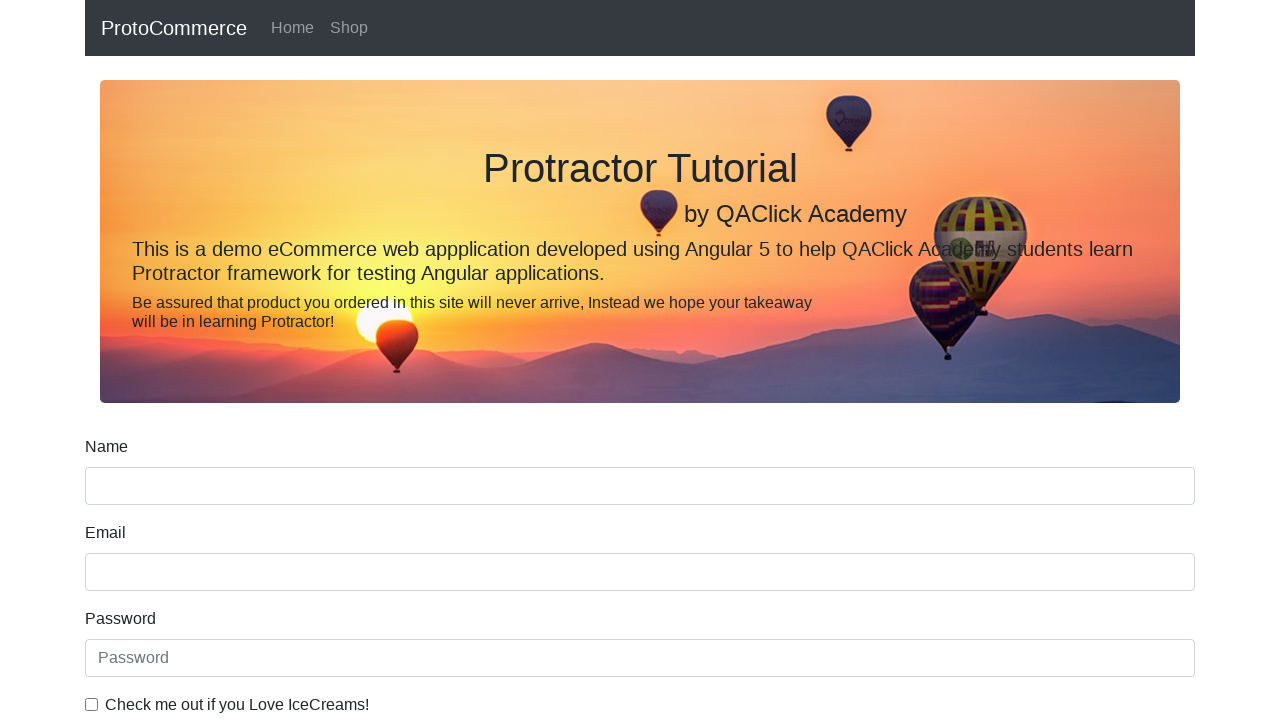

Filled name field with 'hello JS' on input[name='name']
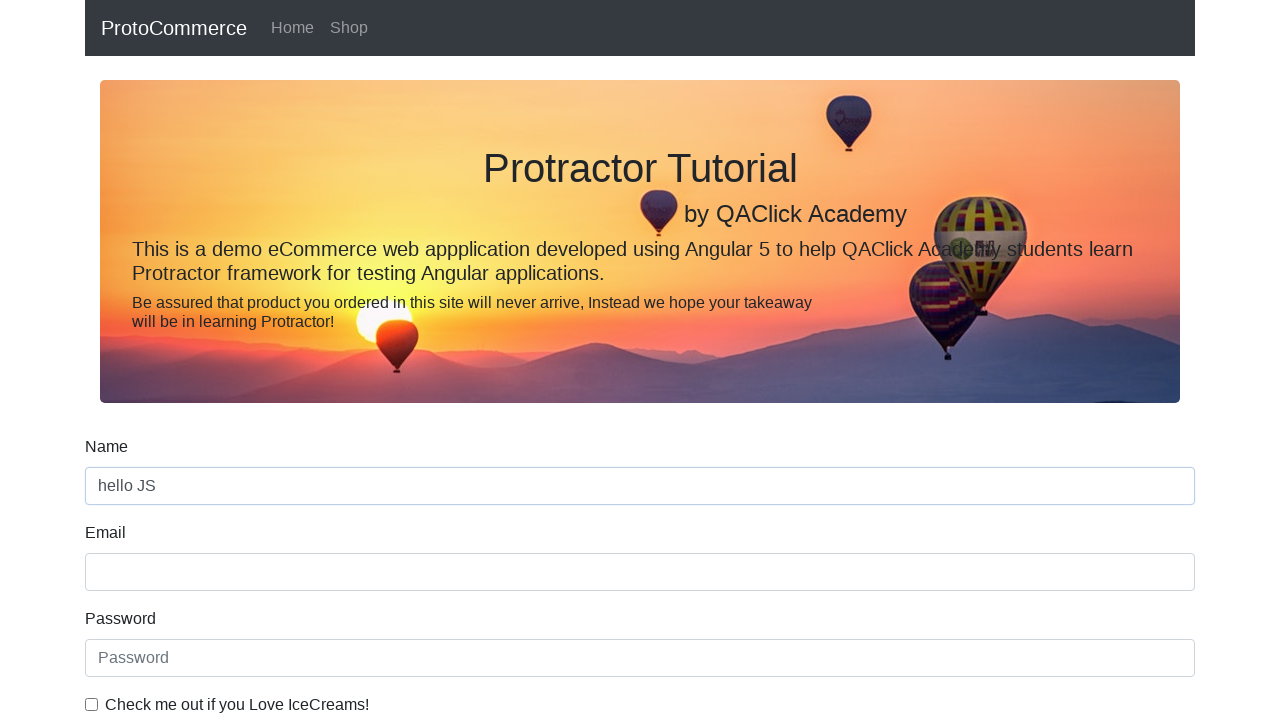

Clicked on the Shop link at (349, 28) on xpath=//a[contains(text(), 'Shop')]
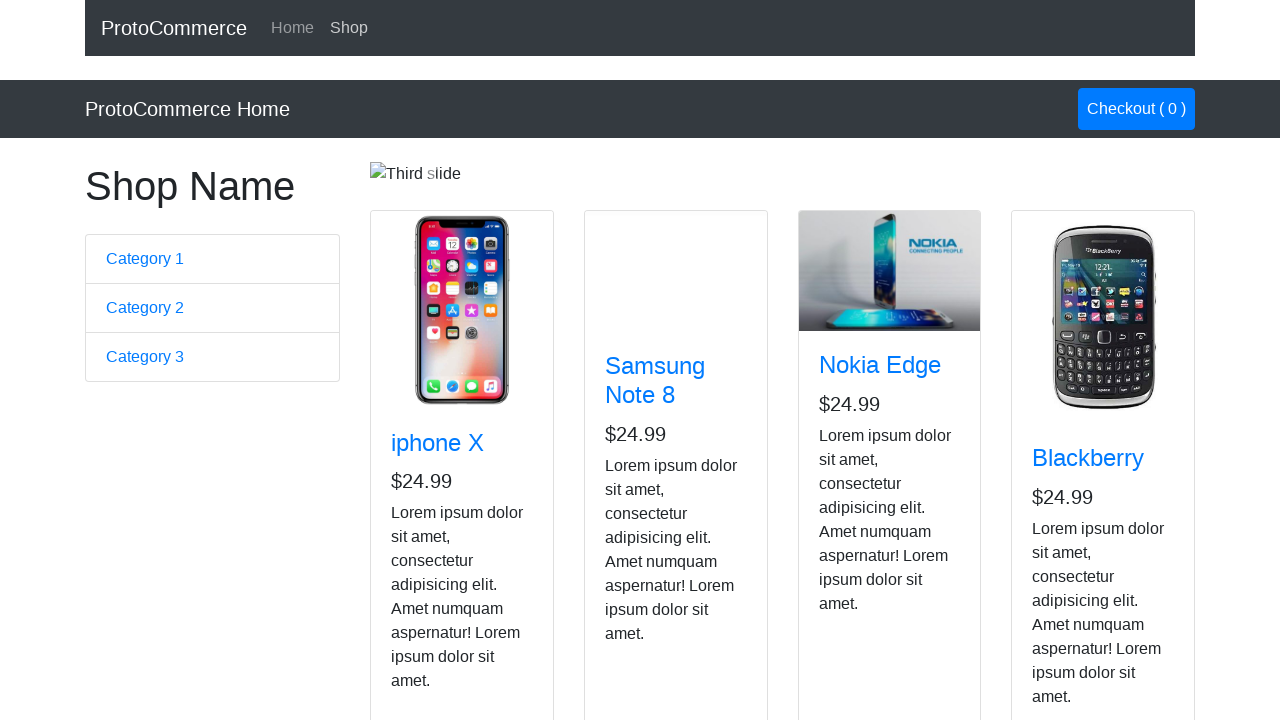

Scrolled to the bottom of the page
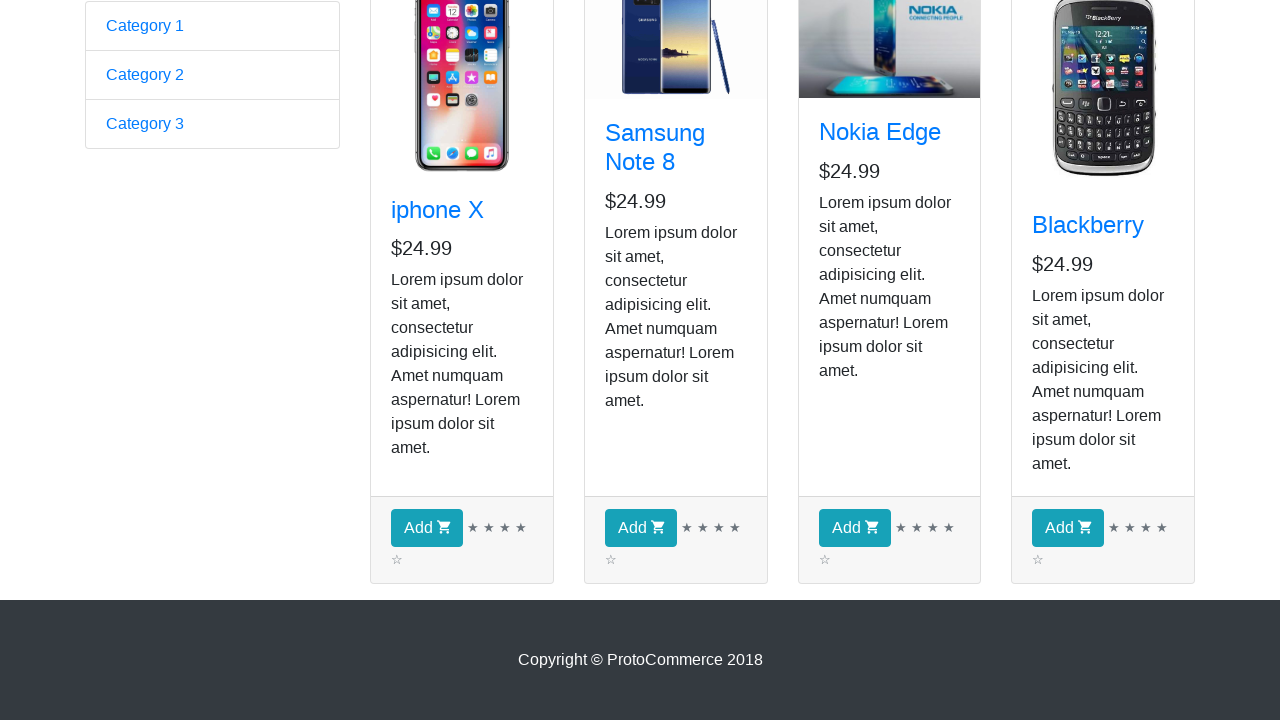

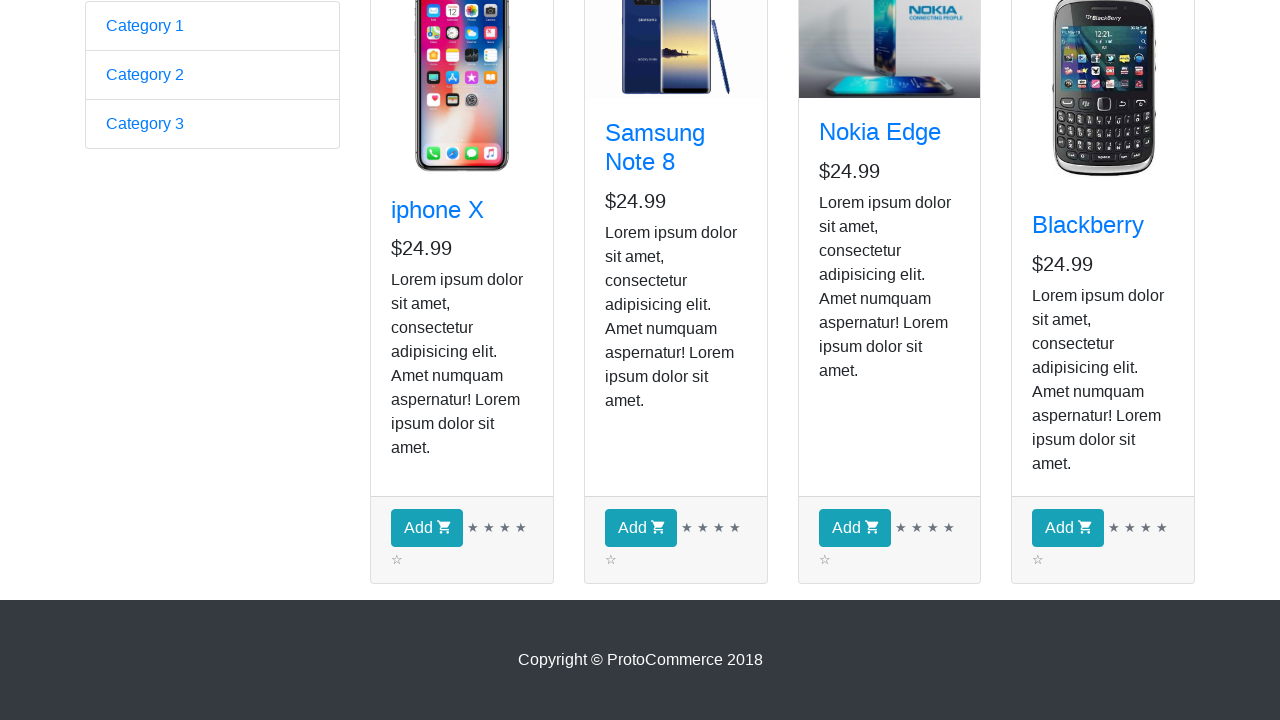